Tests number input functionality by entering numeric values

Starting URL: https://the-internet.herokuapp.com/inputs

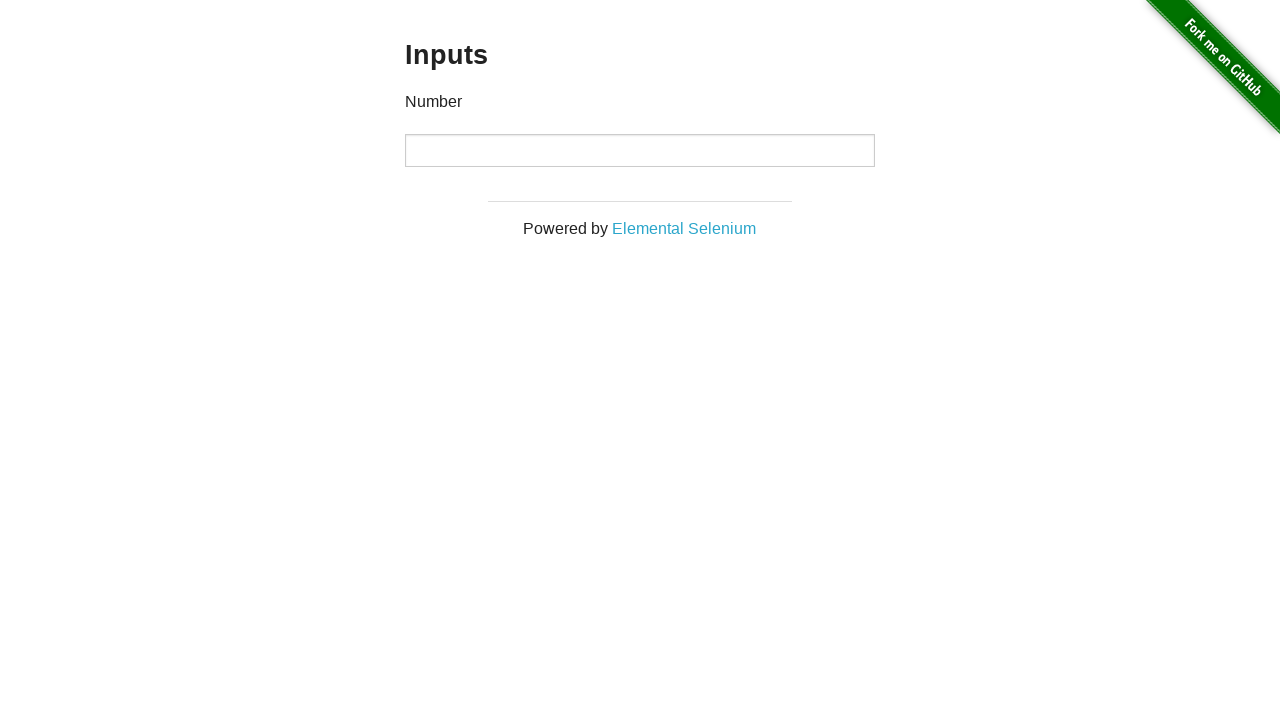

Entered numeric value 42 into the number input field on input[type='number']
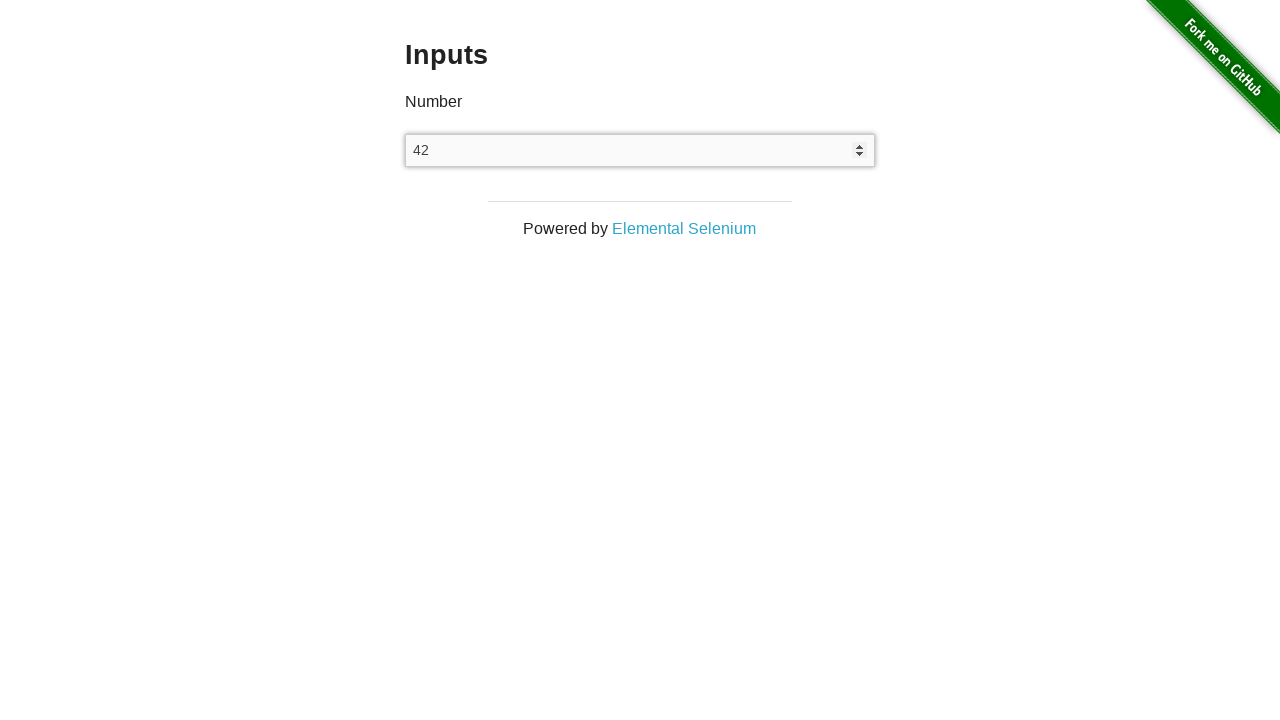

Entered numeric value 100 into the number input field on input[type='number']
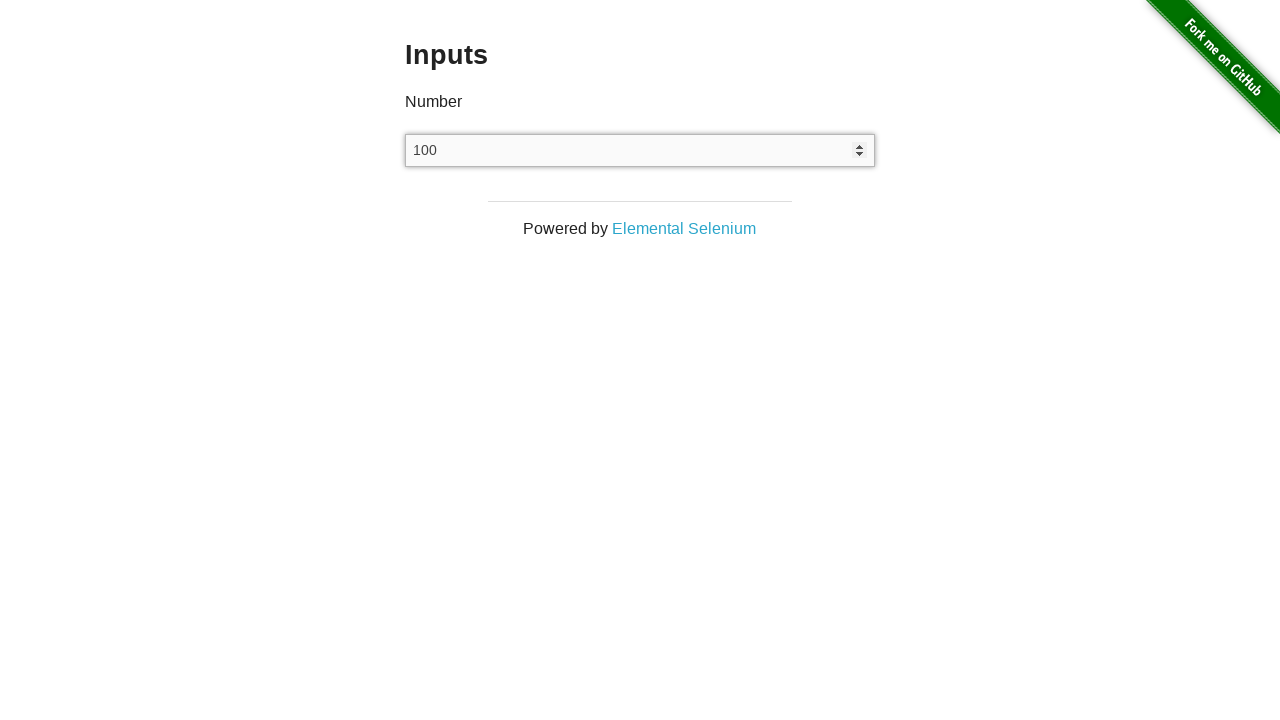

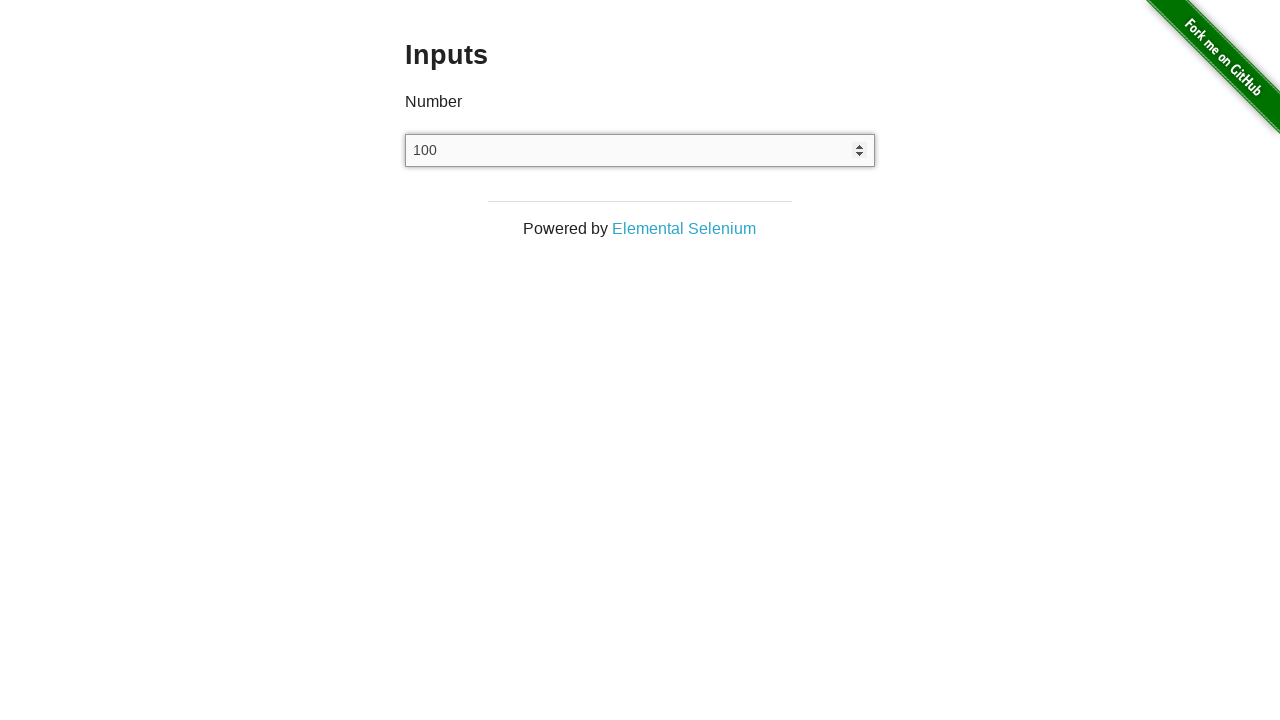